Tests button clicking functionality by locating and clicking a button element by its ID on a test automation practice page.

Starting URL: https://www.automationtesting.co.uk/buttons.html

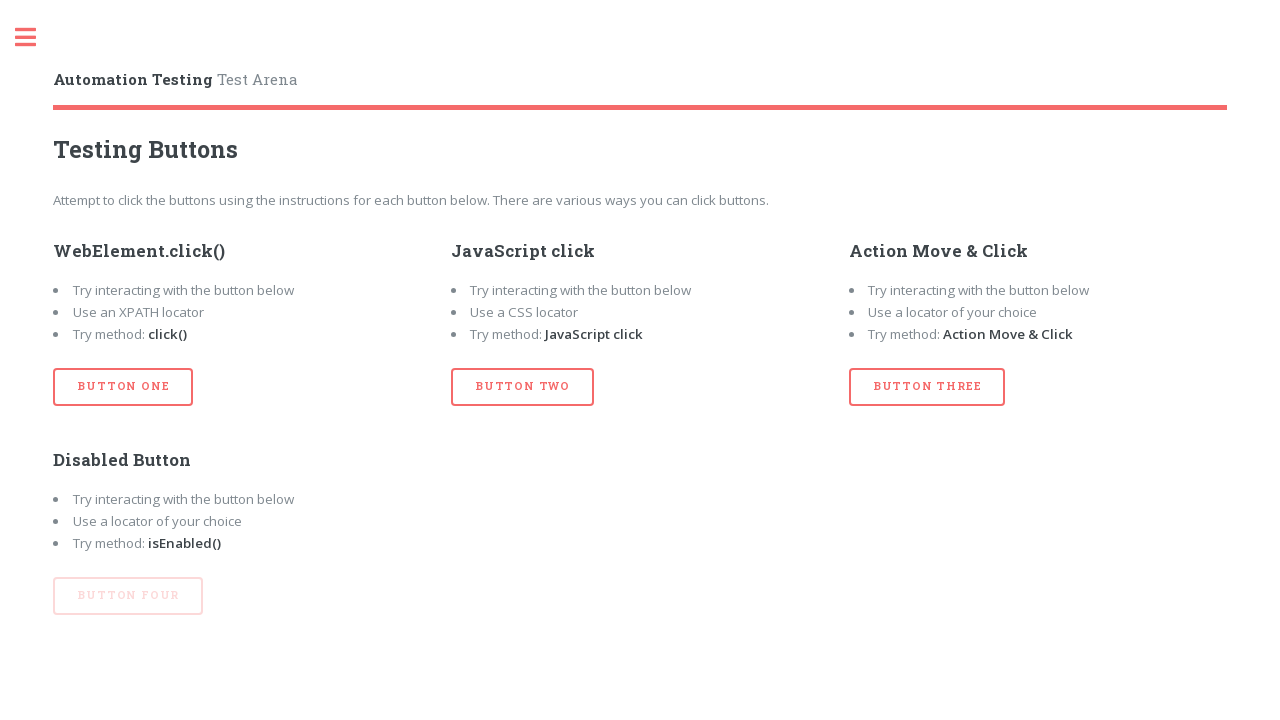

Navigated to buttons test page
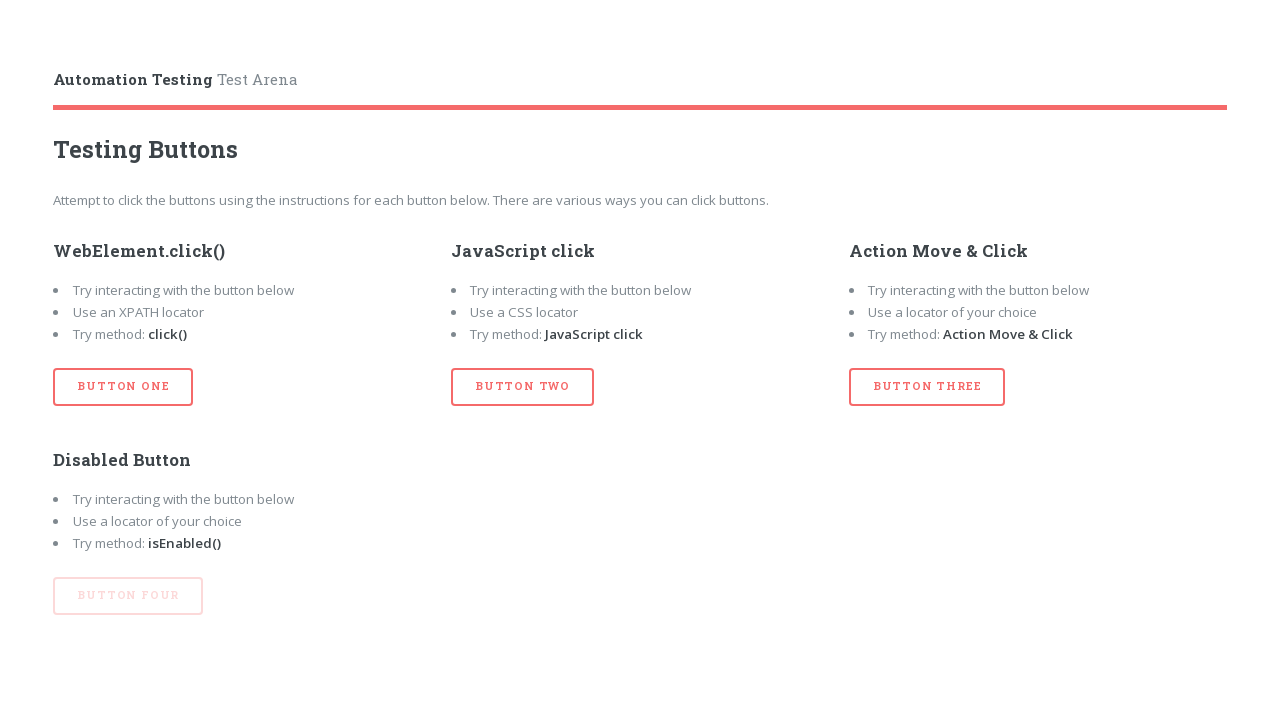

Clicked button element with ID 'btn_one' at (123, 387) on #btn_one
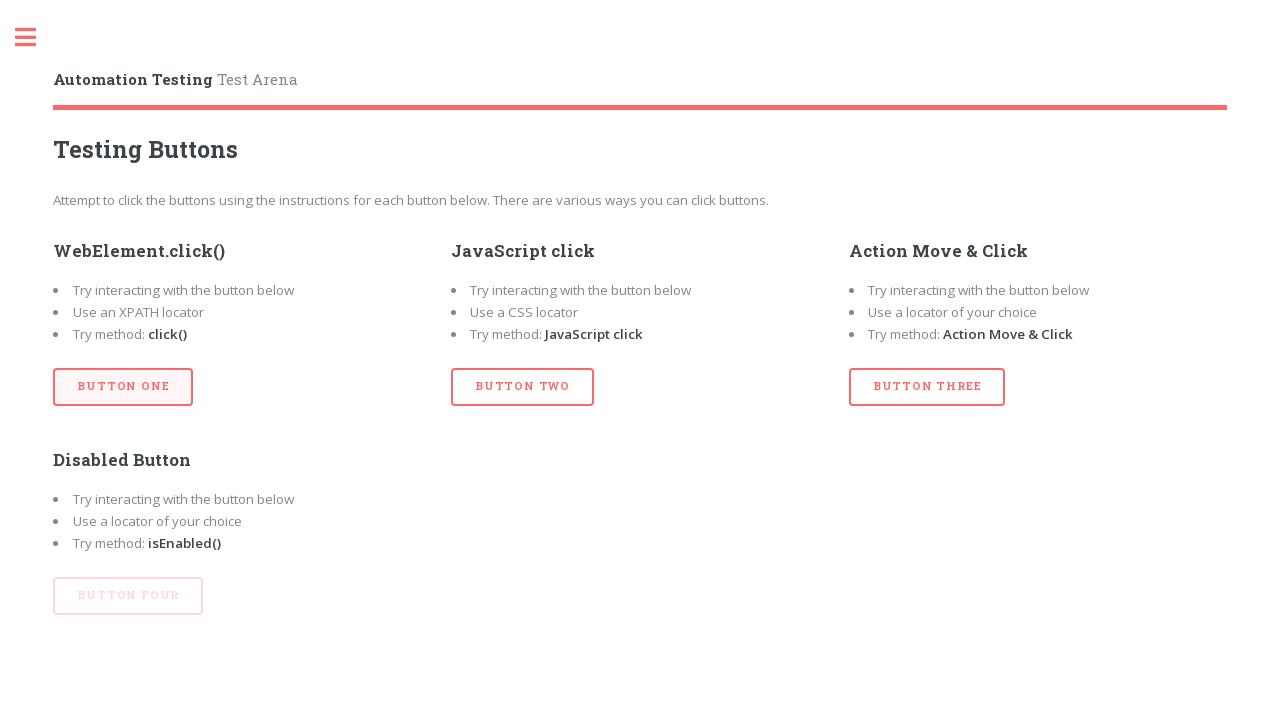

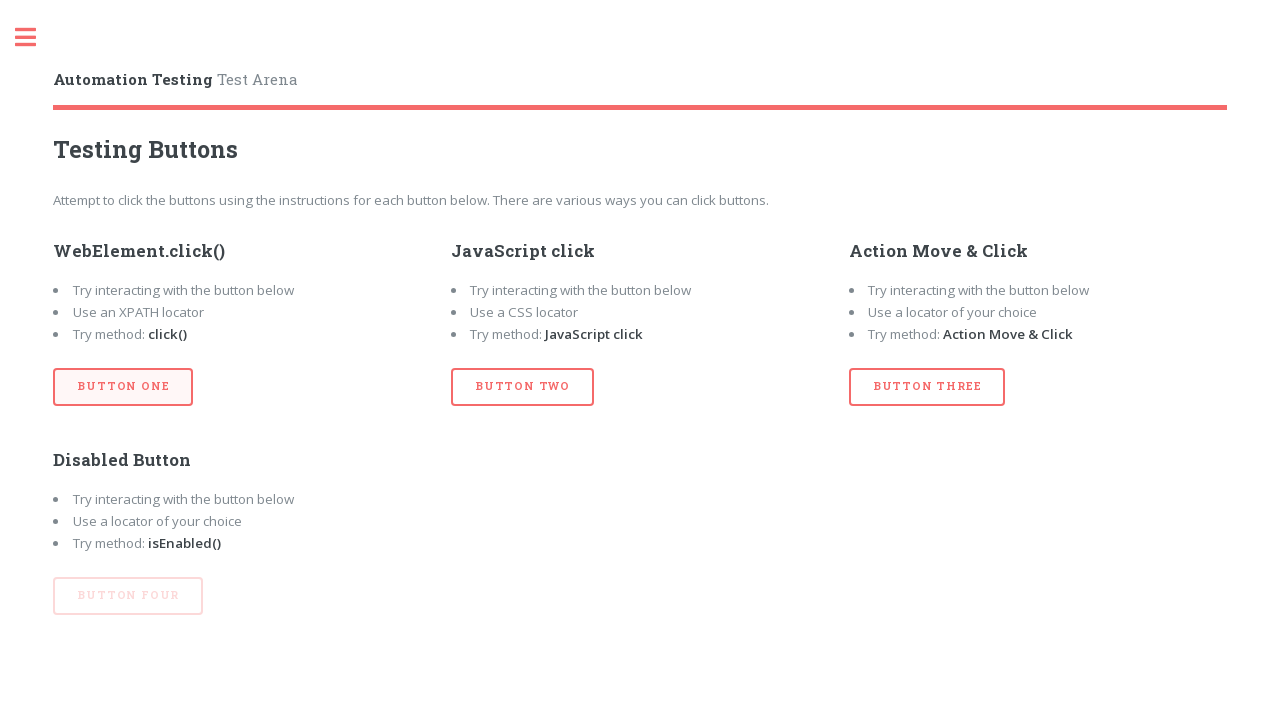